Tests login form by filling credentials and performing a click-and-hold action on the submit button

Starting URL: https://the-internet.herokuapp.com/login

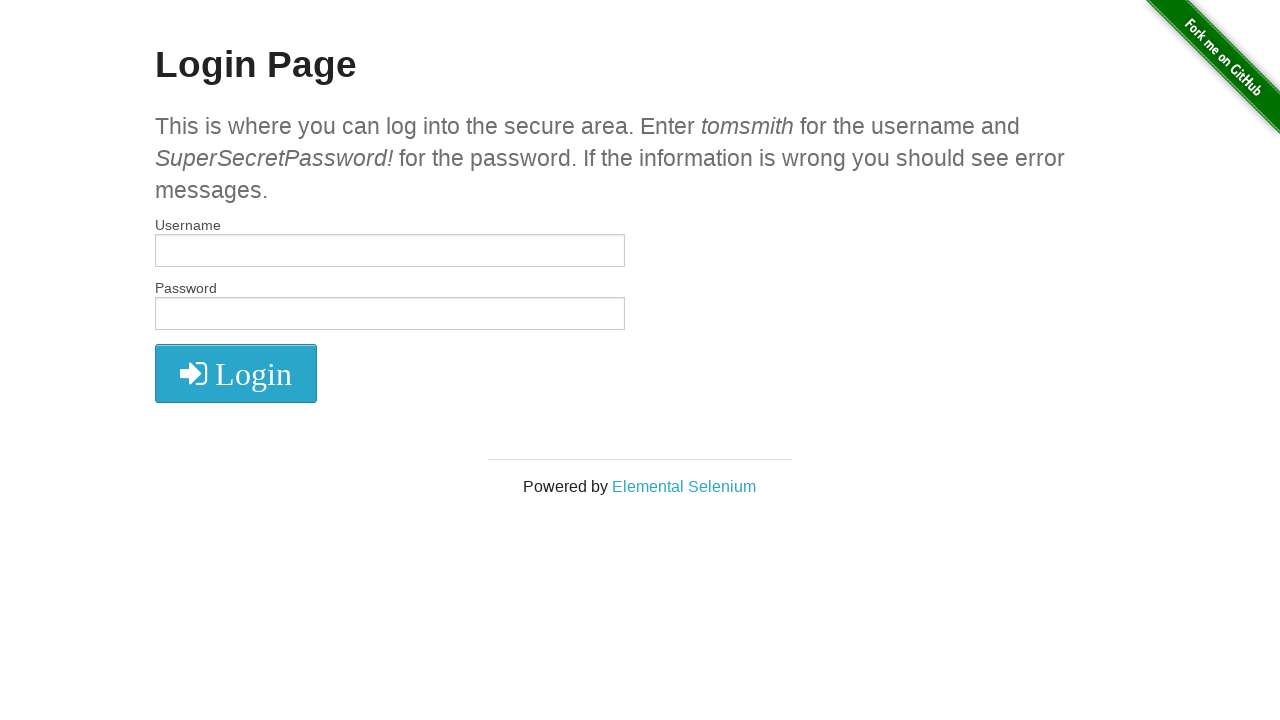

Filled username field with 'tomsmith' on input[name='username']
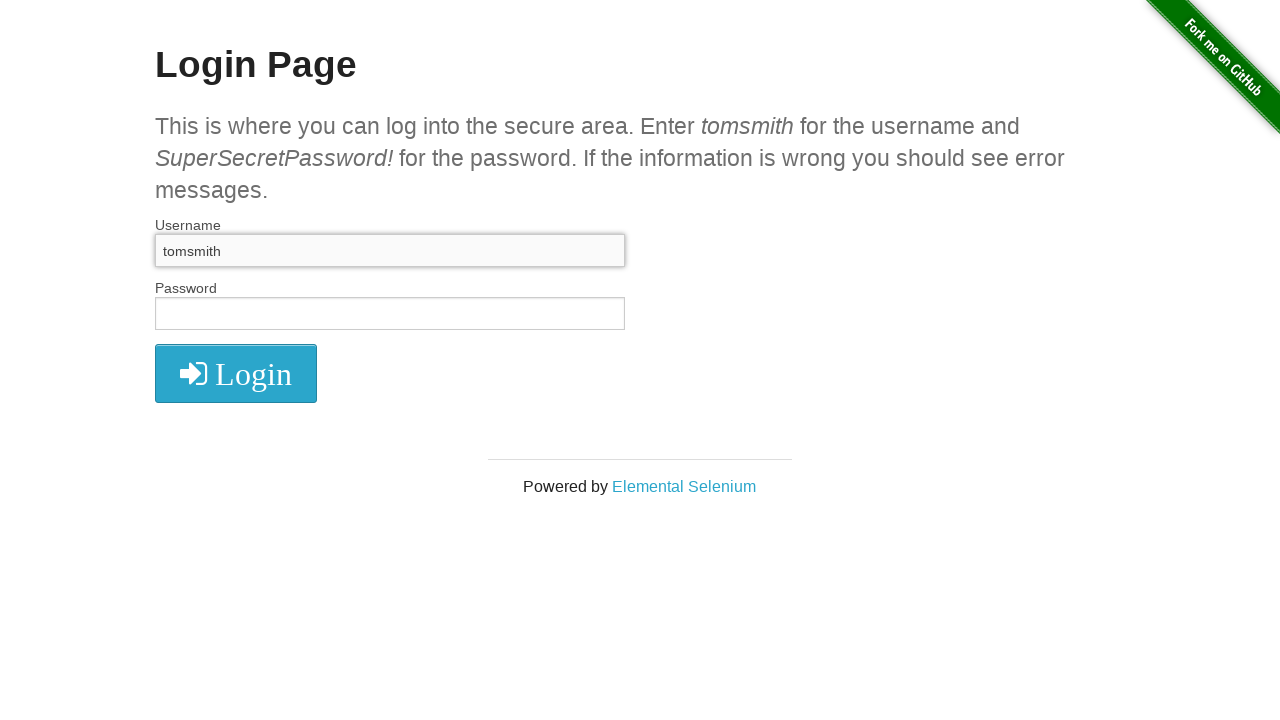

Filled password field with 'SuperSecretPassword!' on input[name='password']
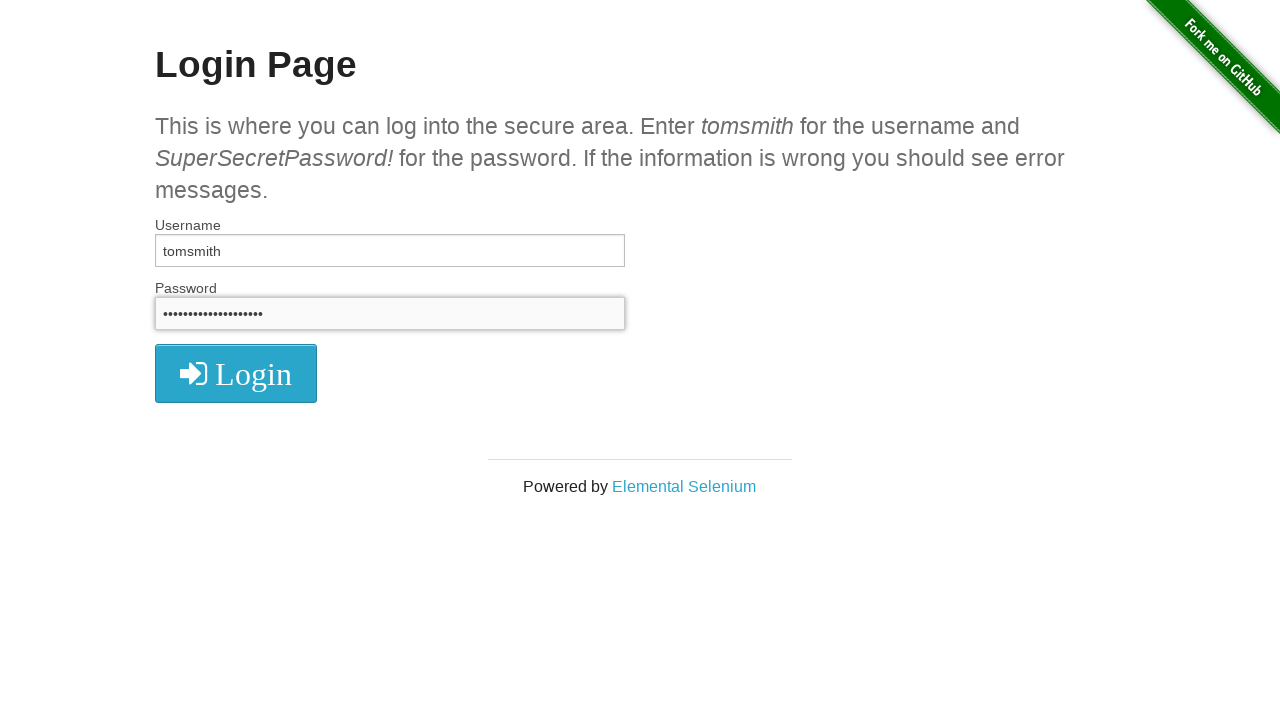

Pressed mouse button down on submit button at (0, 0)
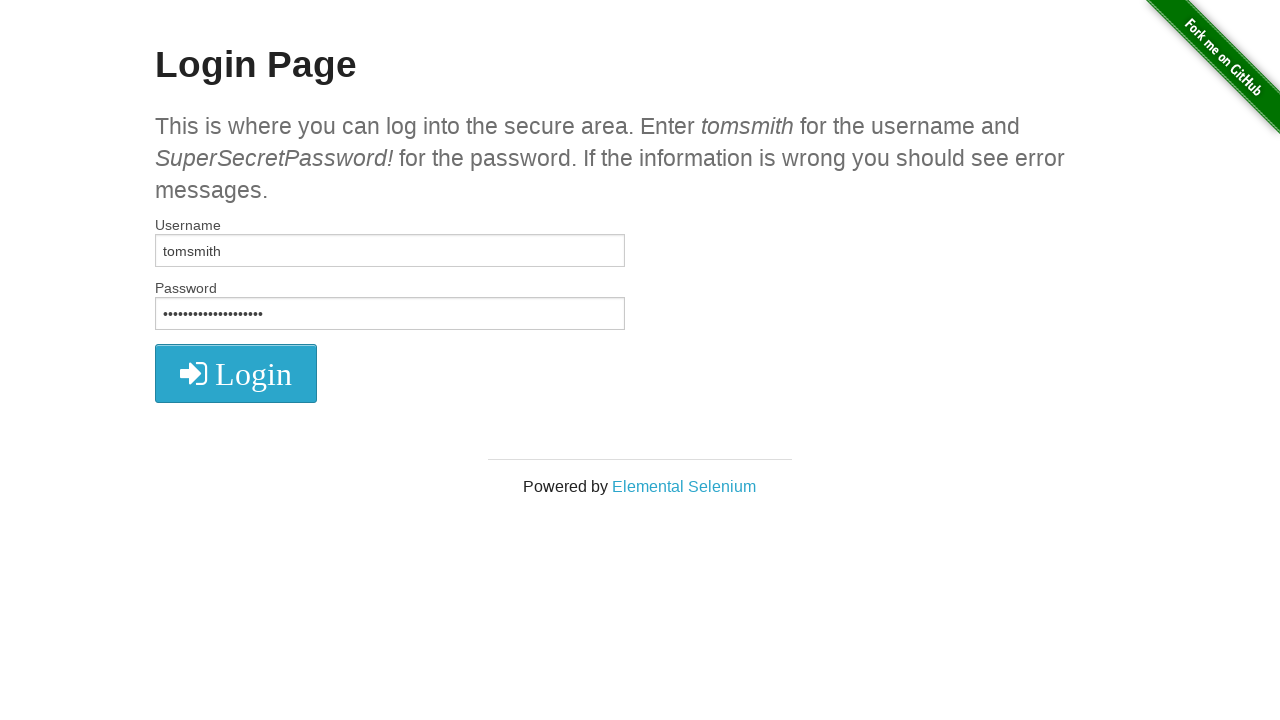

Clicked submit button with 1000ms delay (click-and-hold action) at (236, 373) on button[type='submit']
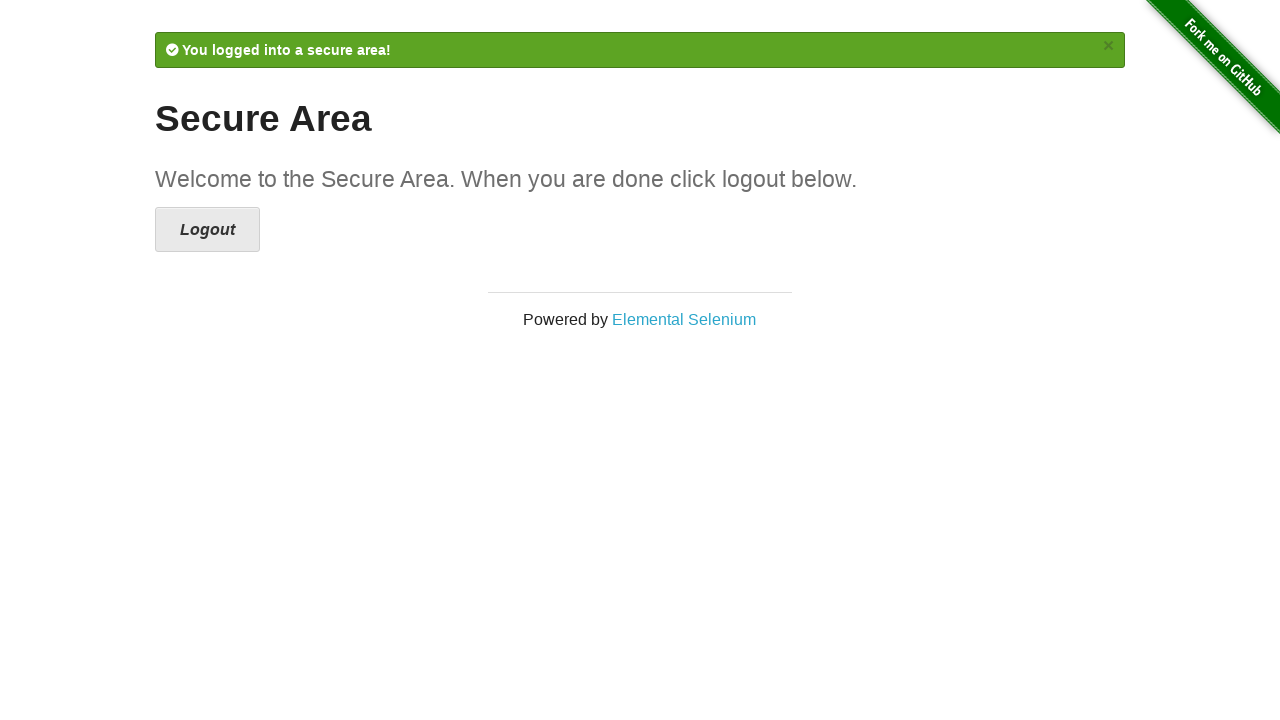

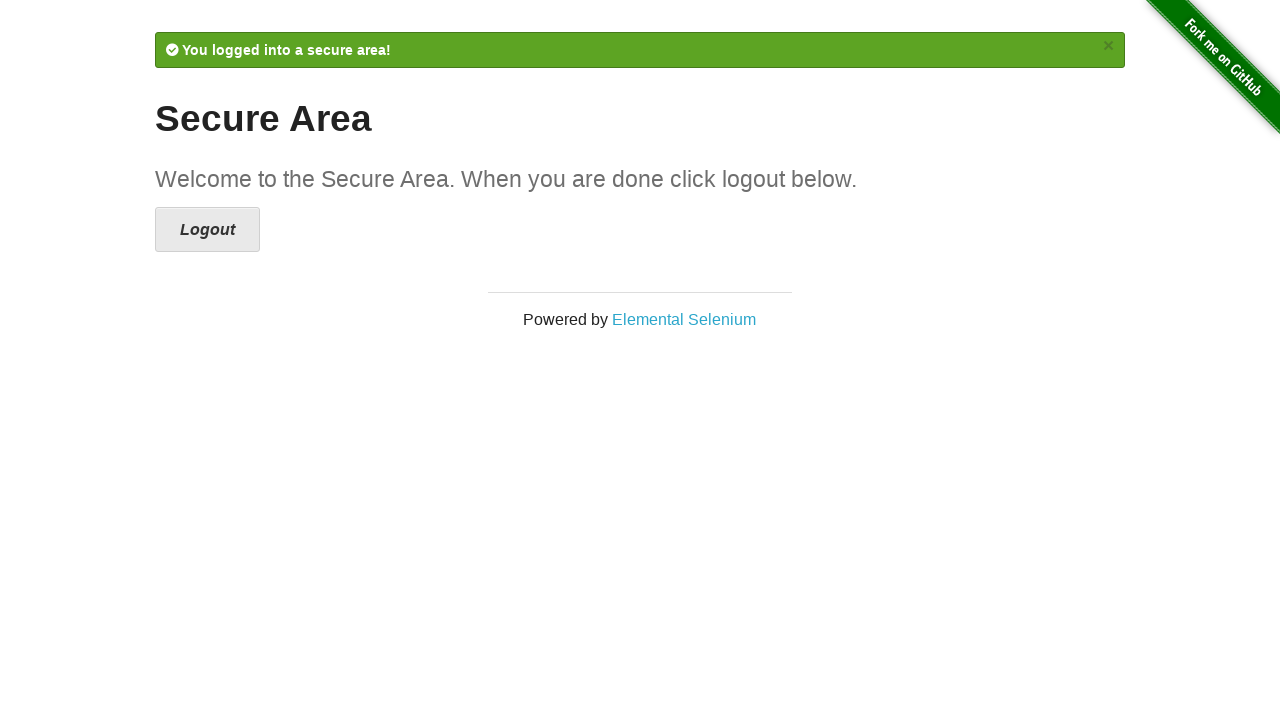